Tests drag and drop by offset functionality by dragging an element to specific coordinates

Starting URL: https://crossbrowsertesting.github.io/drag-and-drop

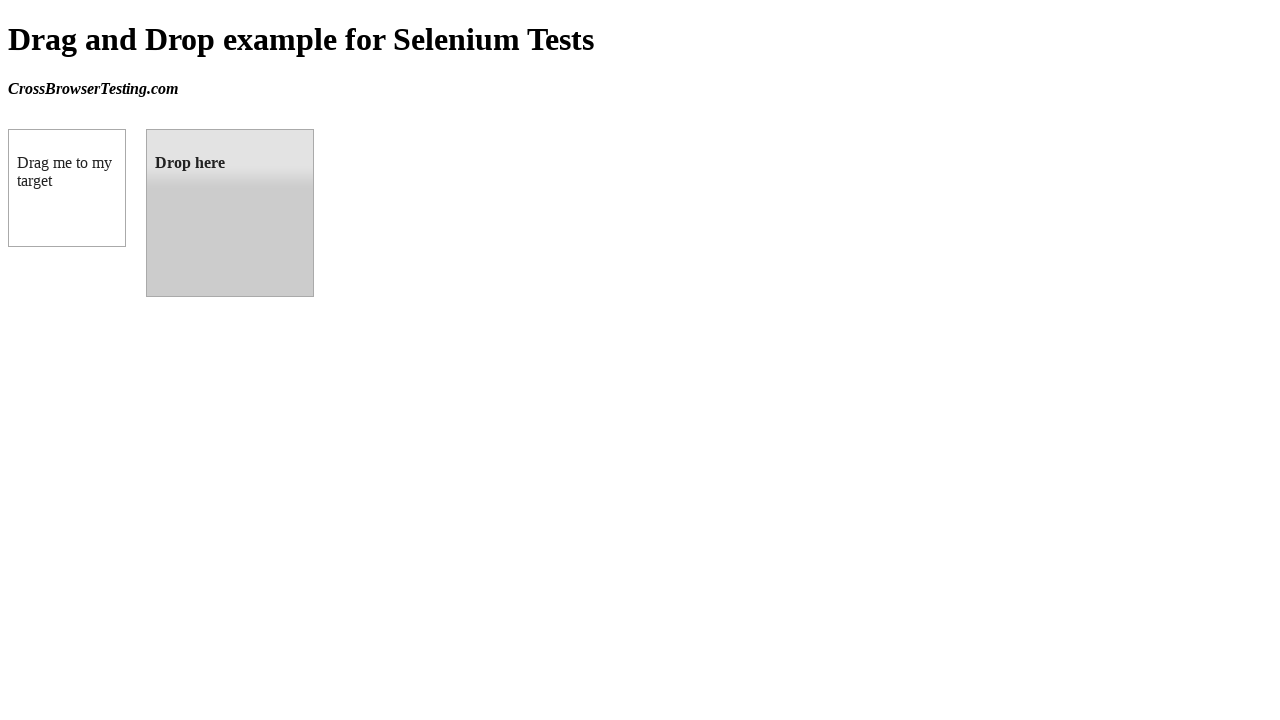

Waited for draggable element to load
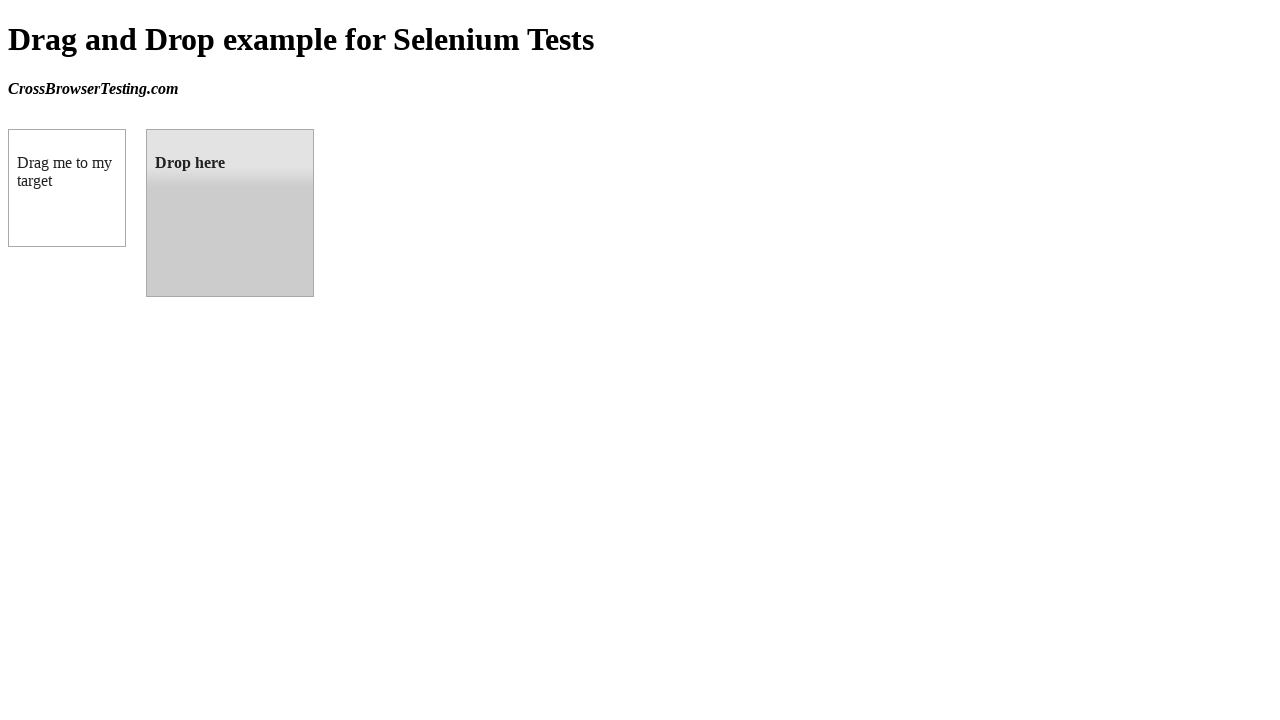

Located source draggable element
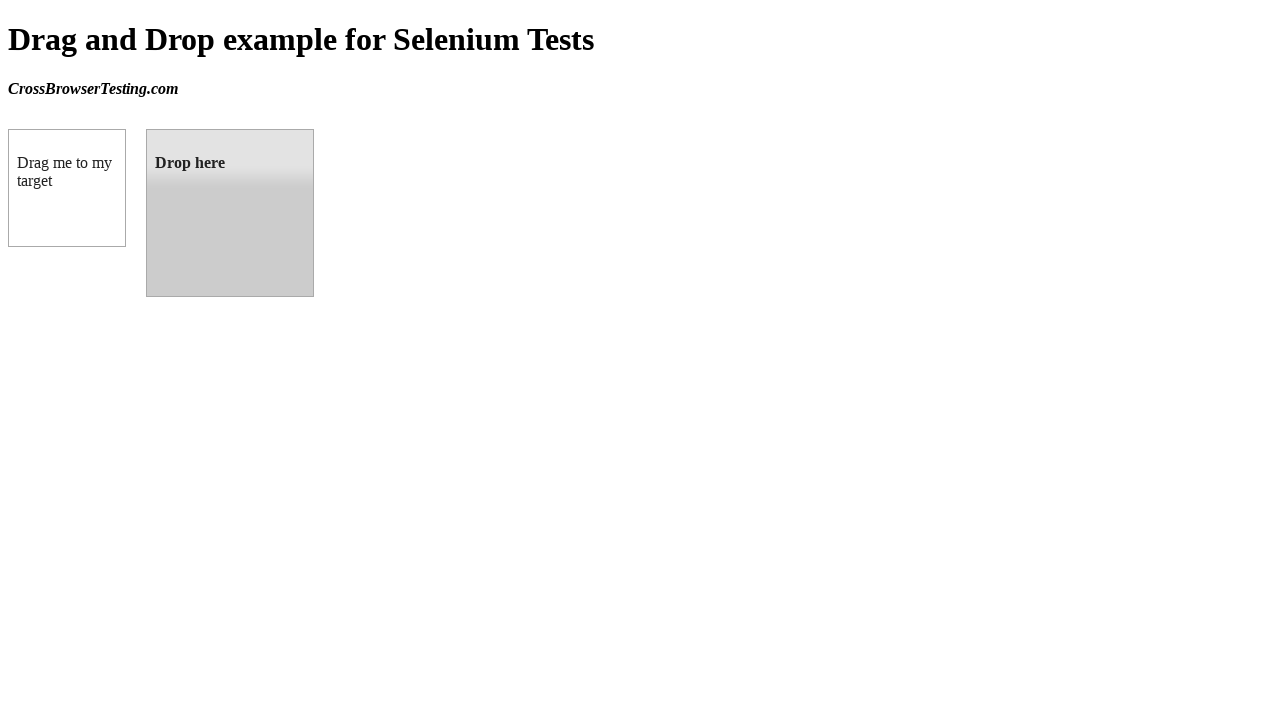

Located target droppable element
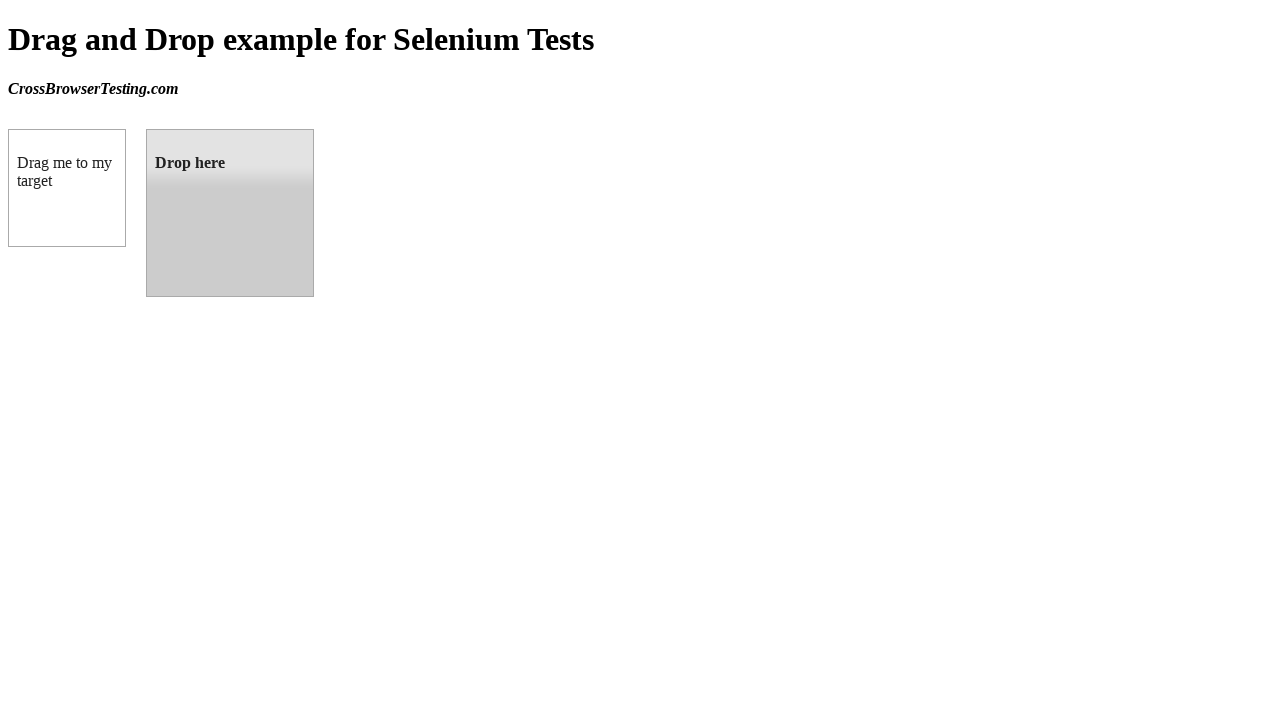

Retrieved target element's bounding box coordinates
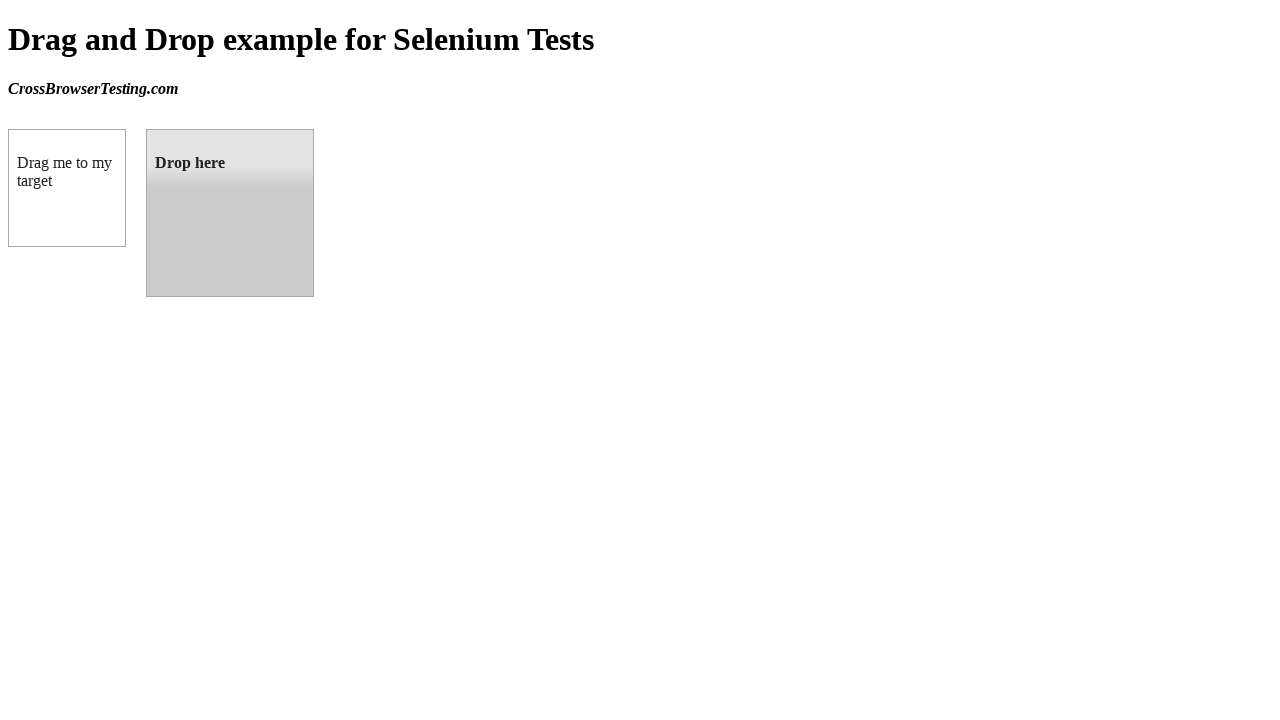

Dragged source element to target element at (230, 213)
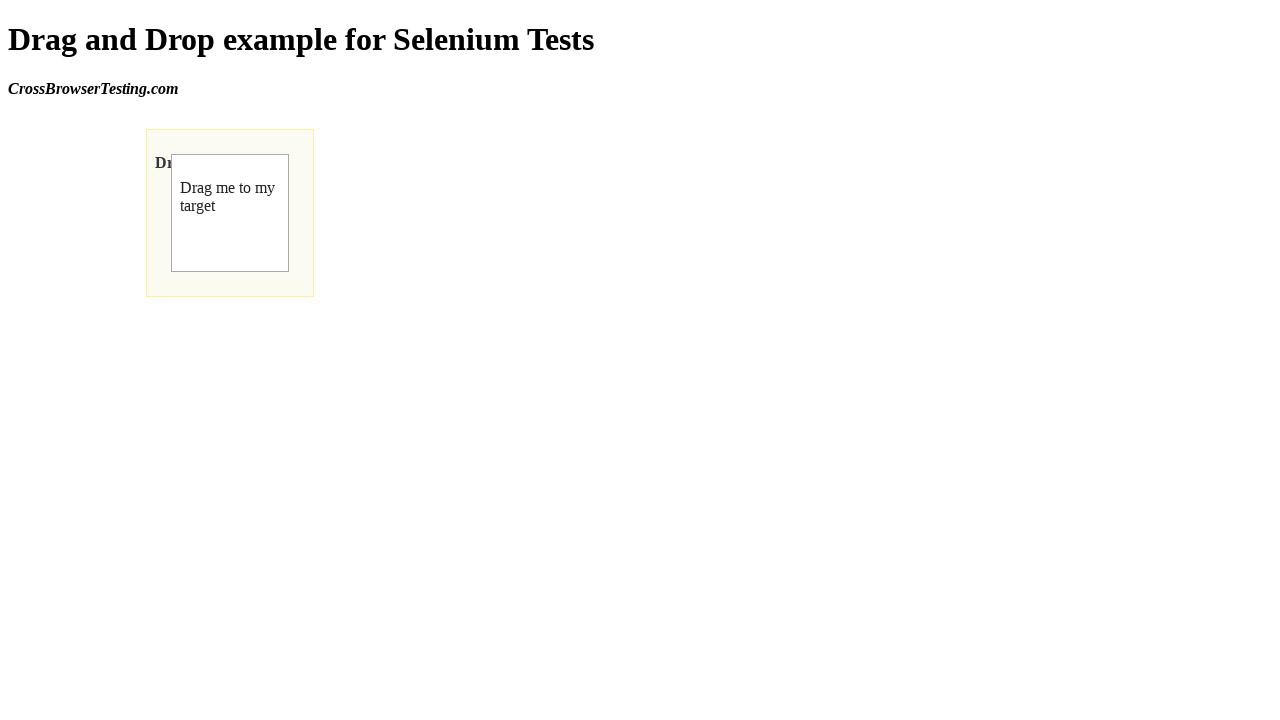

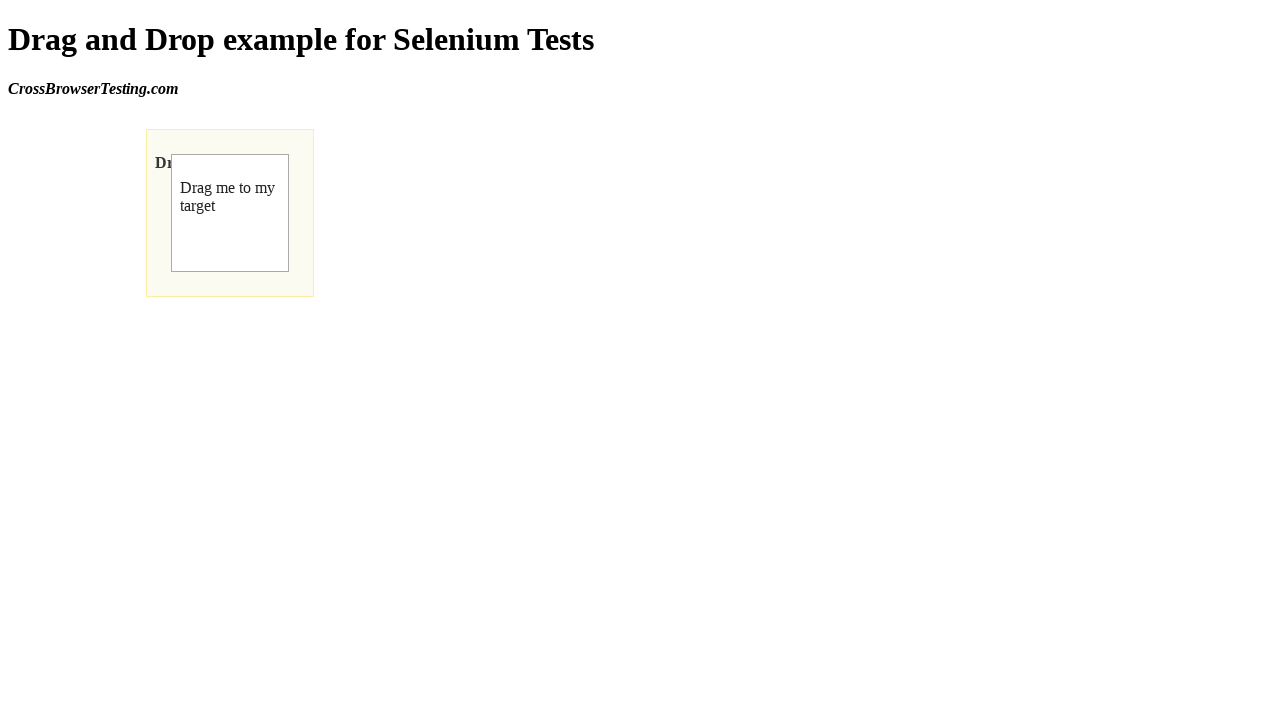